Tests table element interaction and autocomplete dropdown functionality by reading table data and selecting a country from an autocomplete field

Starting URL: https://rahulshettyacademy.com/AutomationPractice/

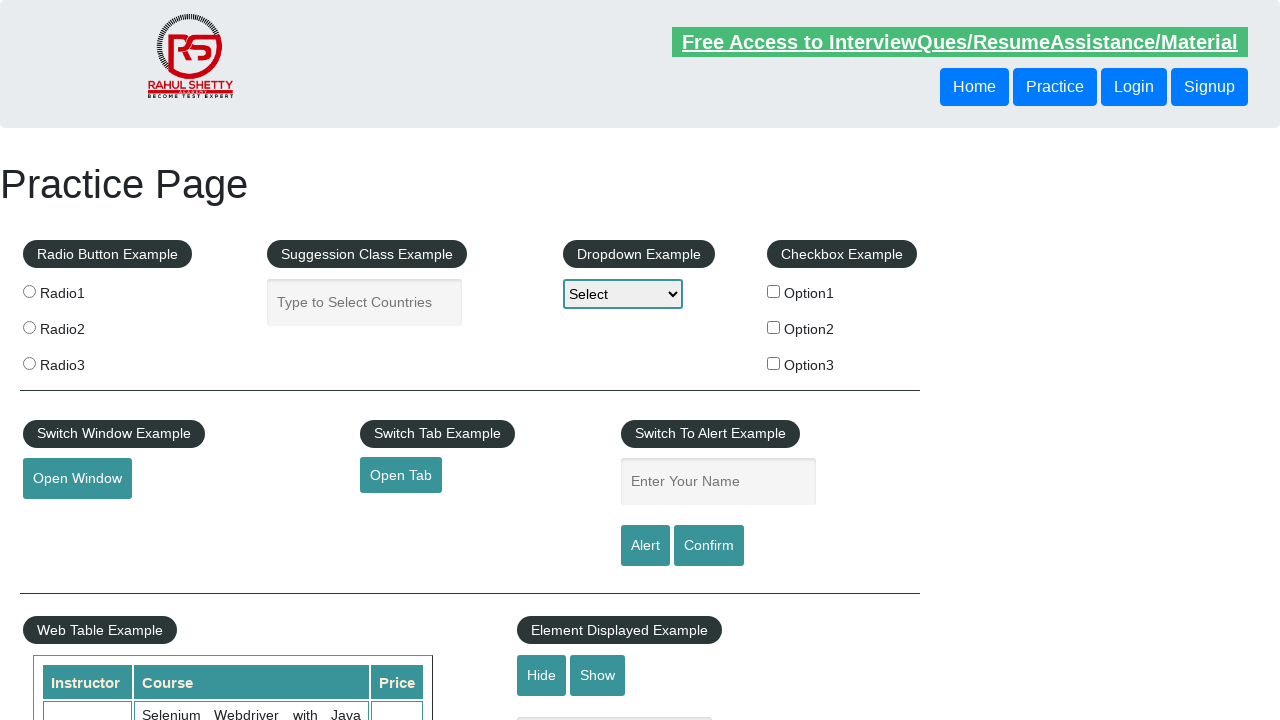

Waited for table rows to be present
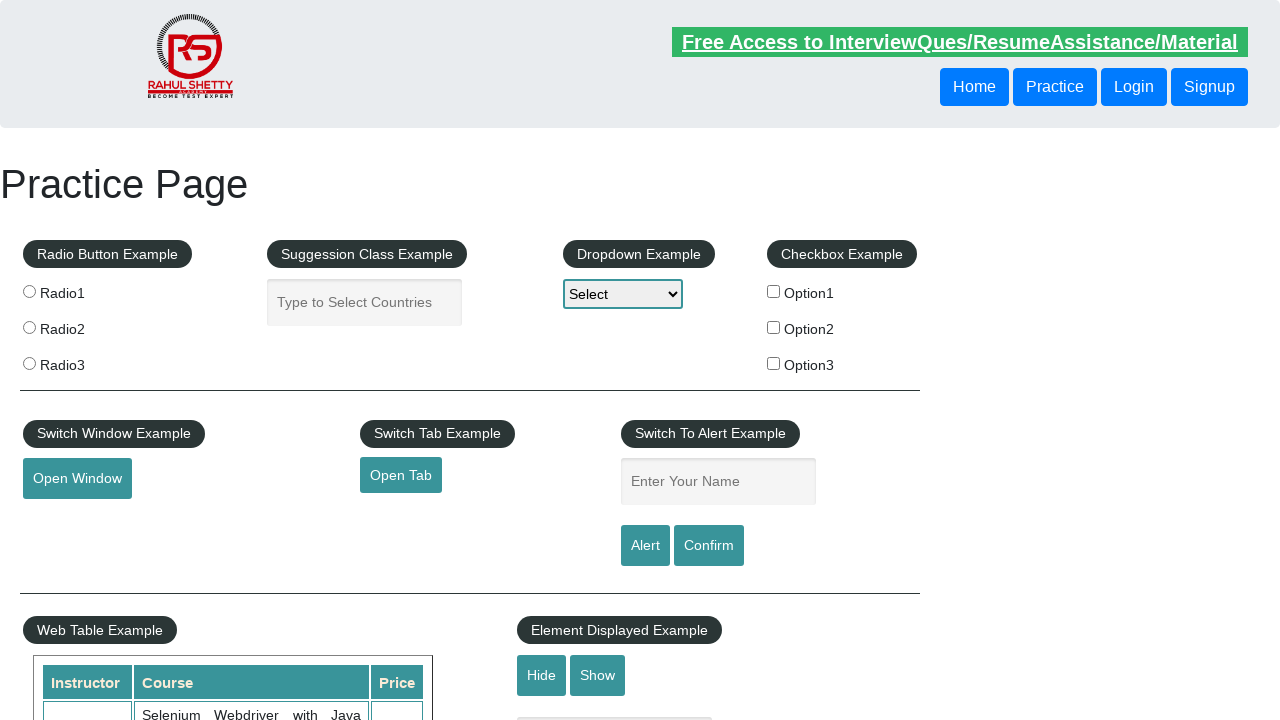

Retrieved all table rows from courses table
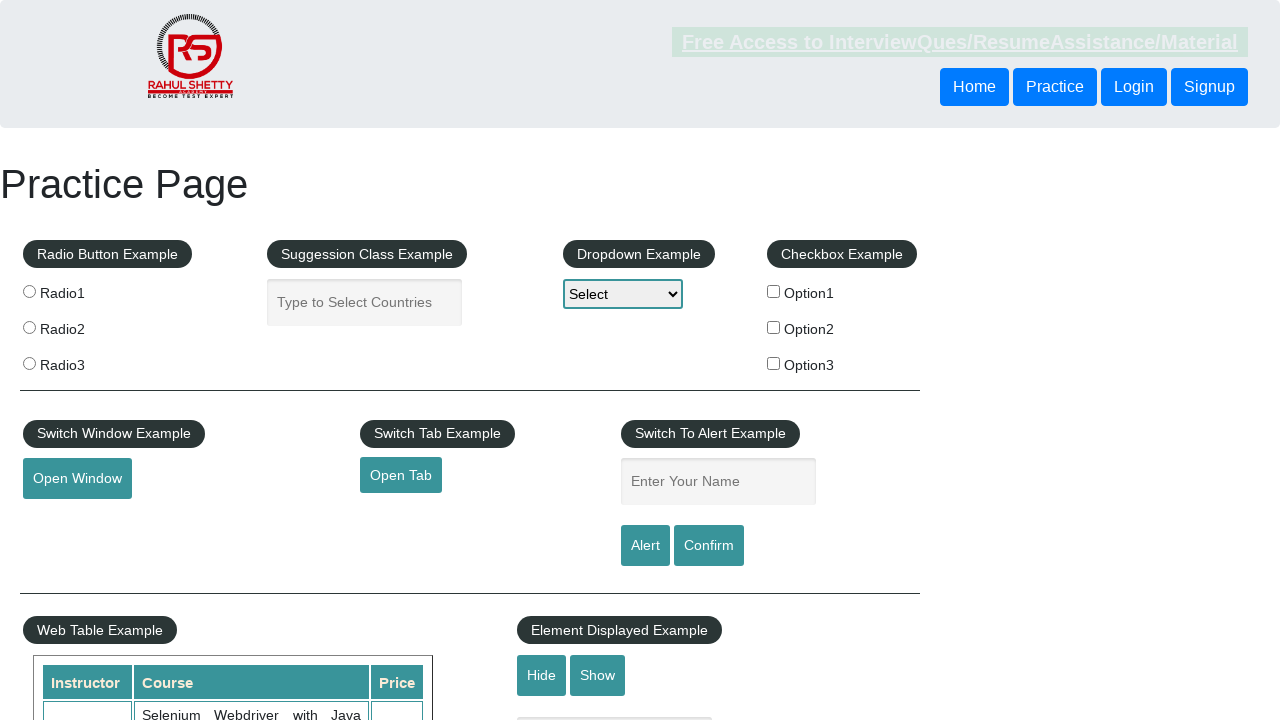

Waited for table header columns to be present
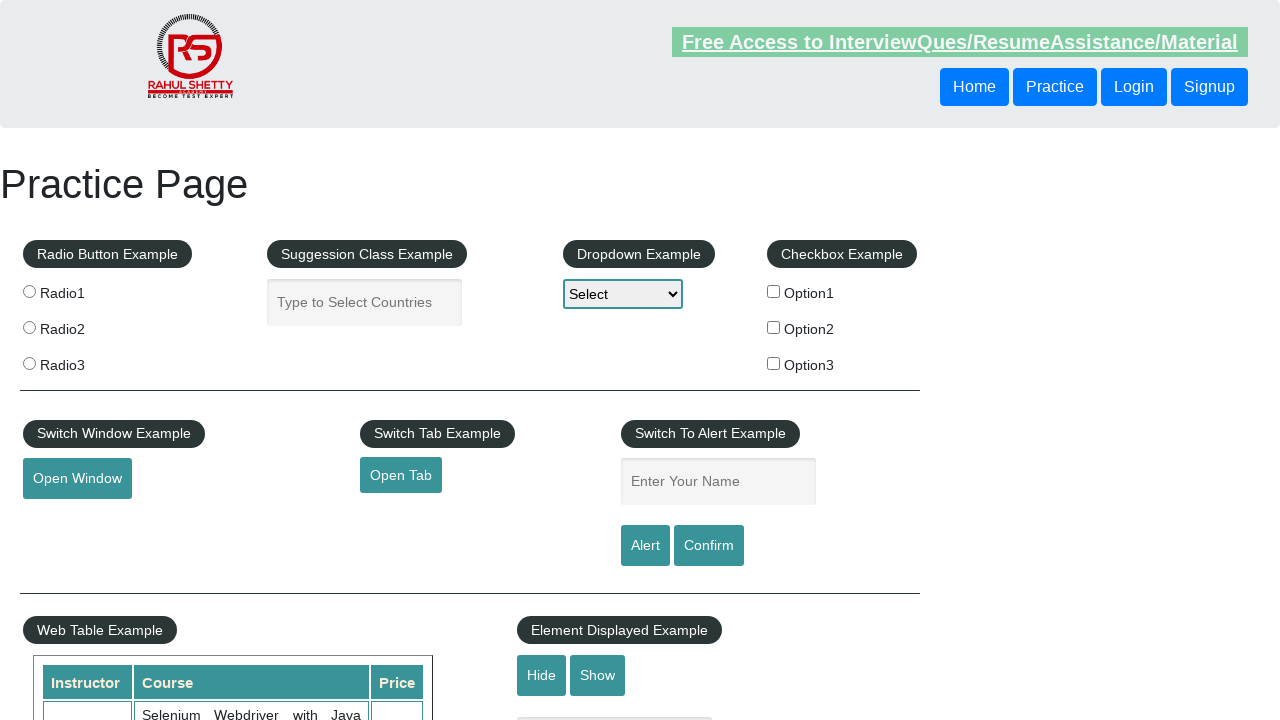

Retrieved all table header columns from courses table
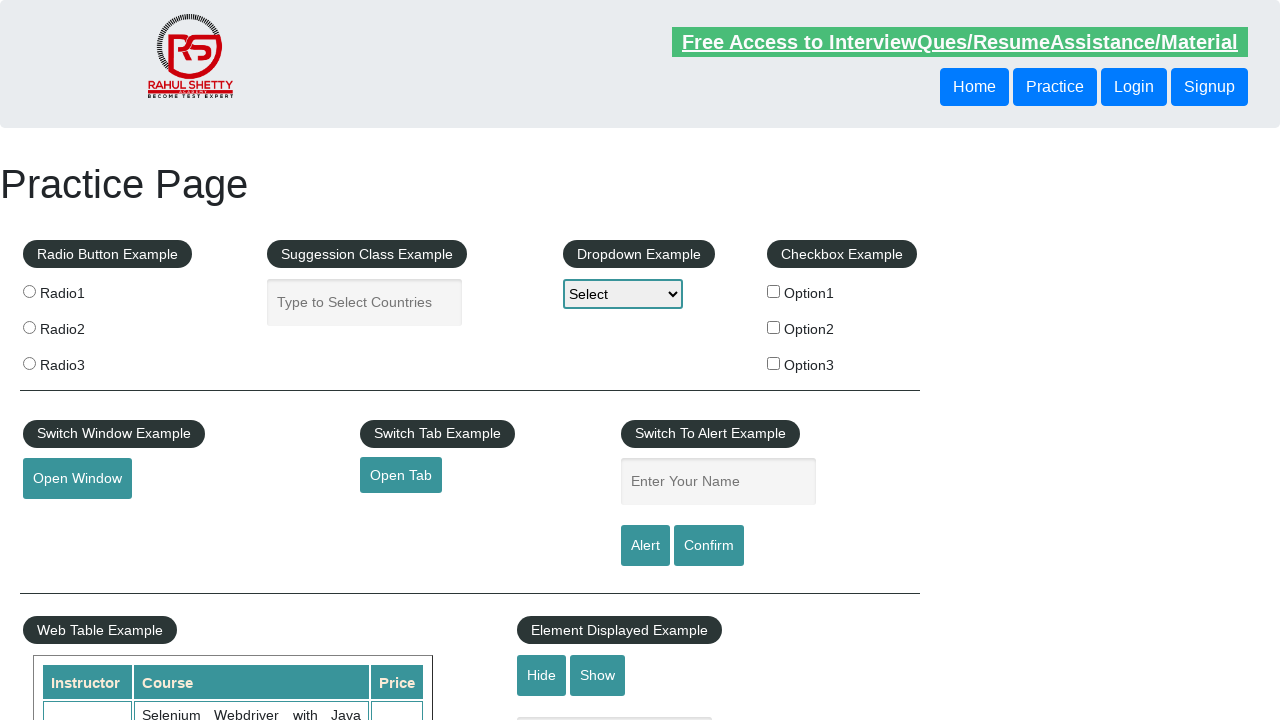

Waited for second row content to be accessible
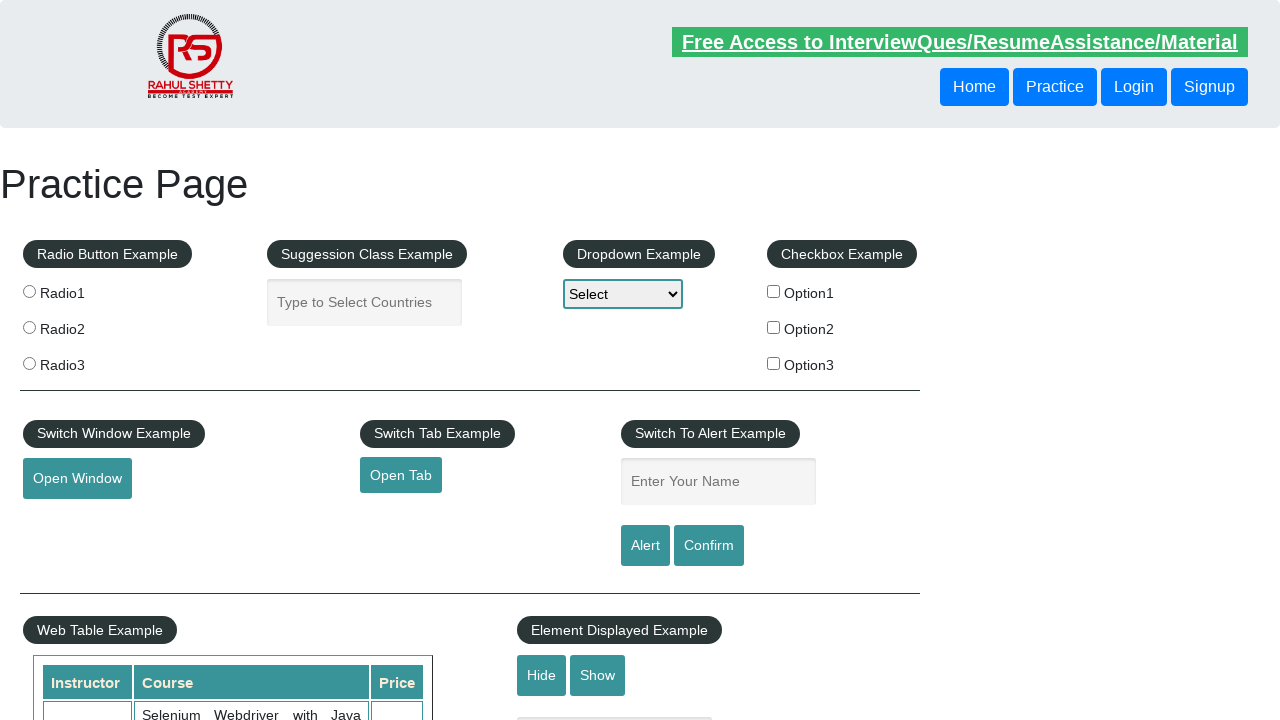

Filled autocomplete field with 'pol' on #autocomplete
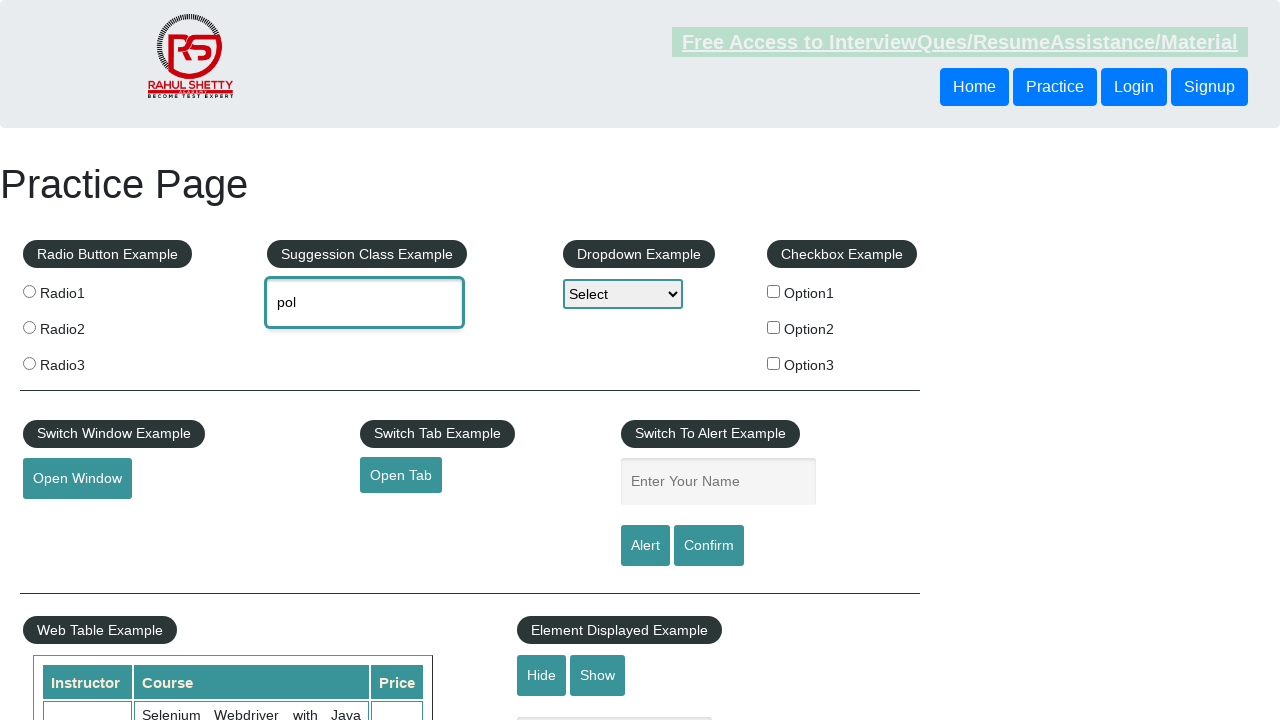

Waited for autocomplete suggestions to appear
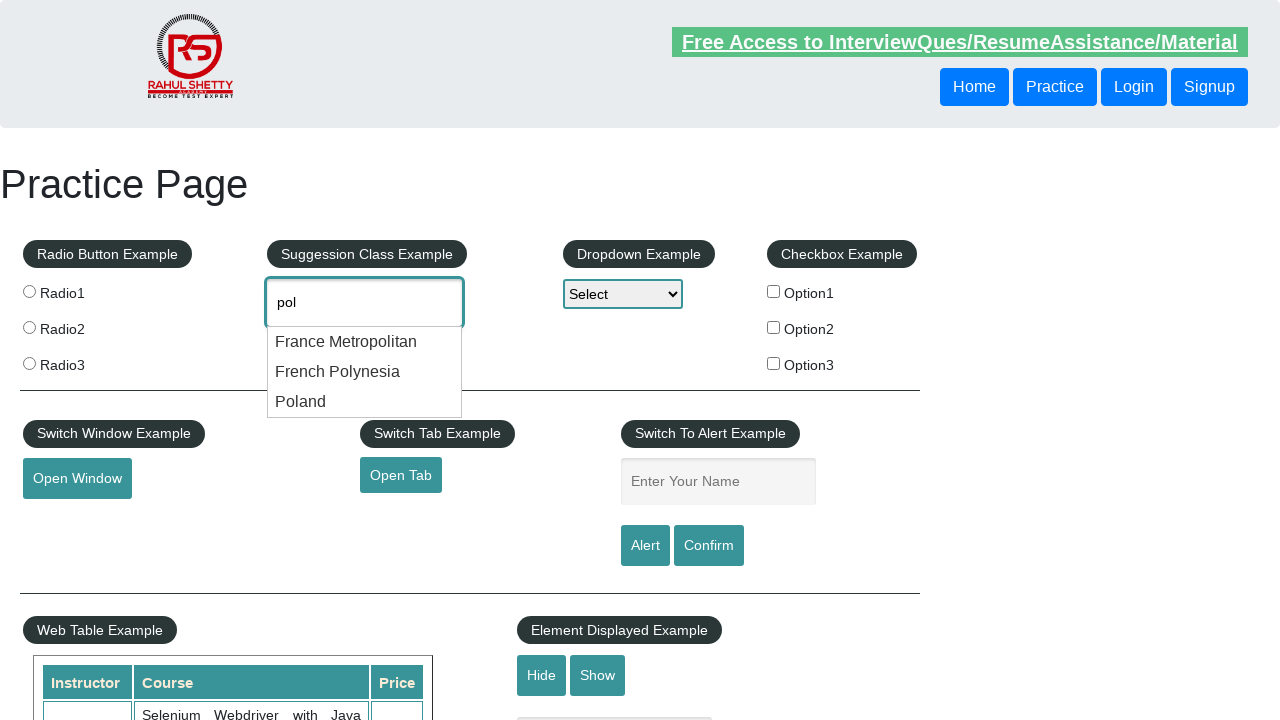

Retrieved all autocomplete suggestion options
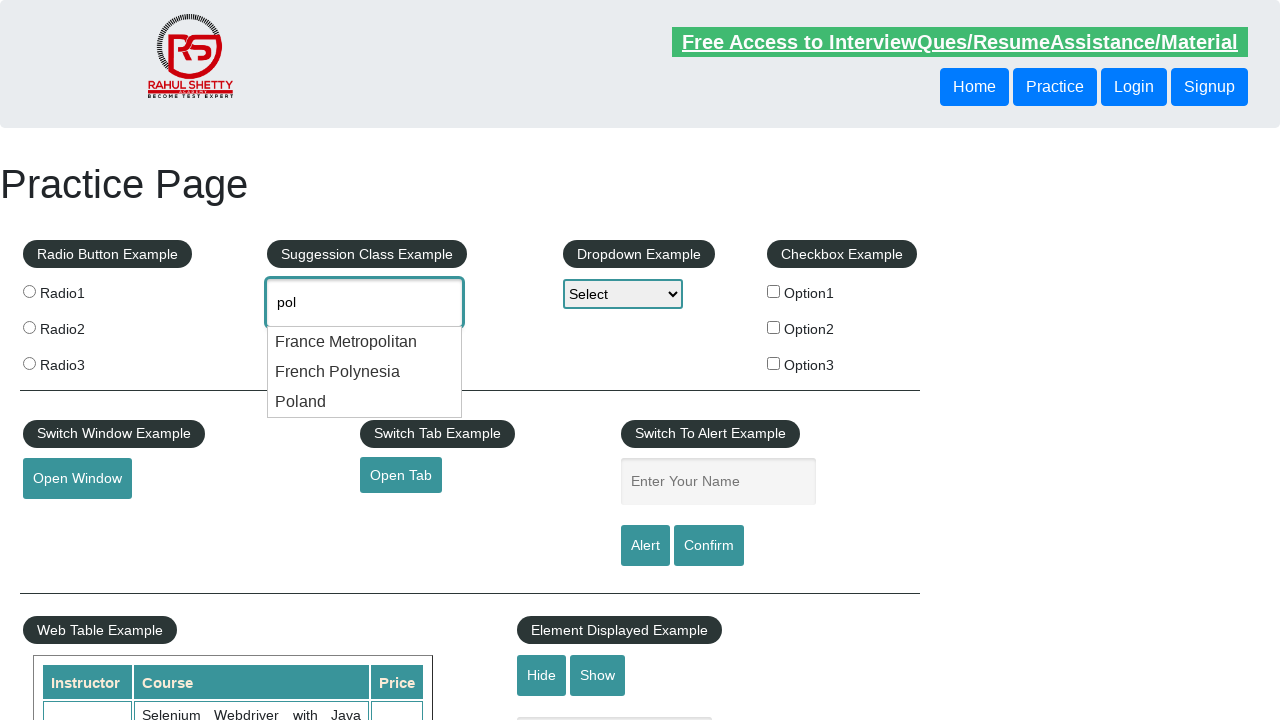

Selected 'Poland' from autocomplete suggestions at (365, 402) on li.ui-menu-item div >> nth=2
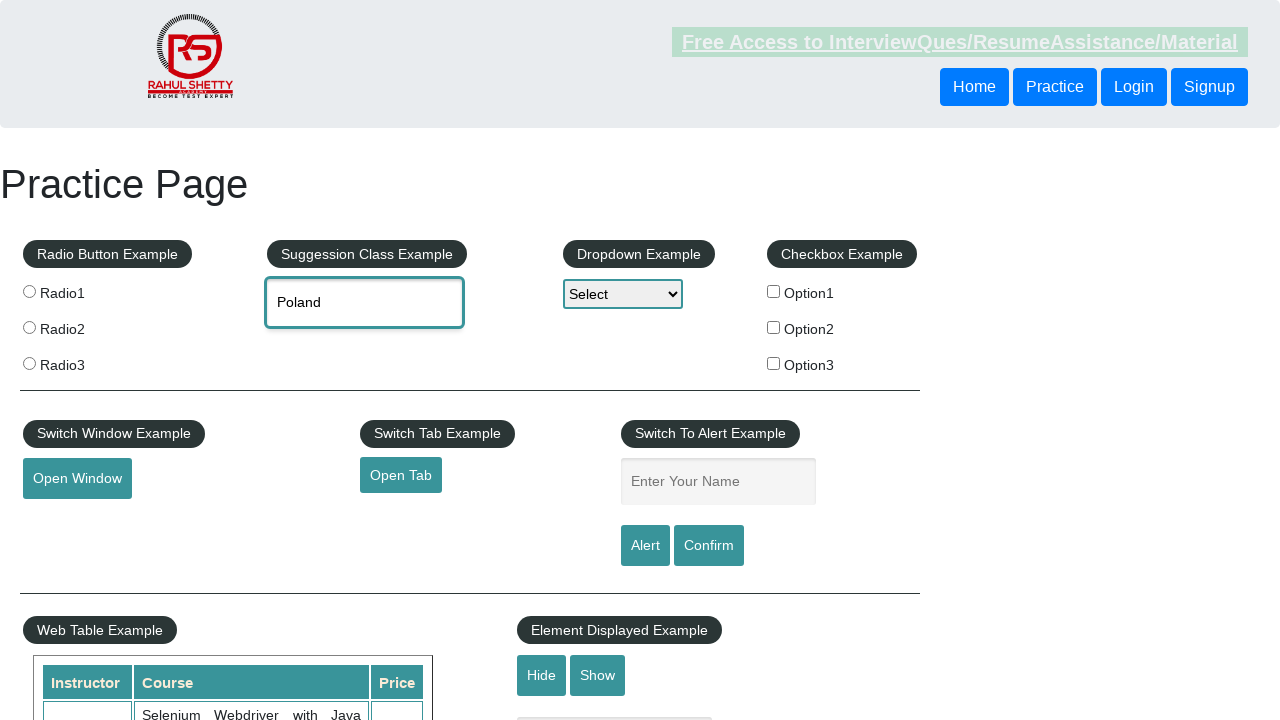

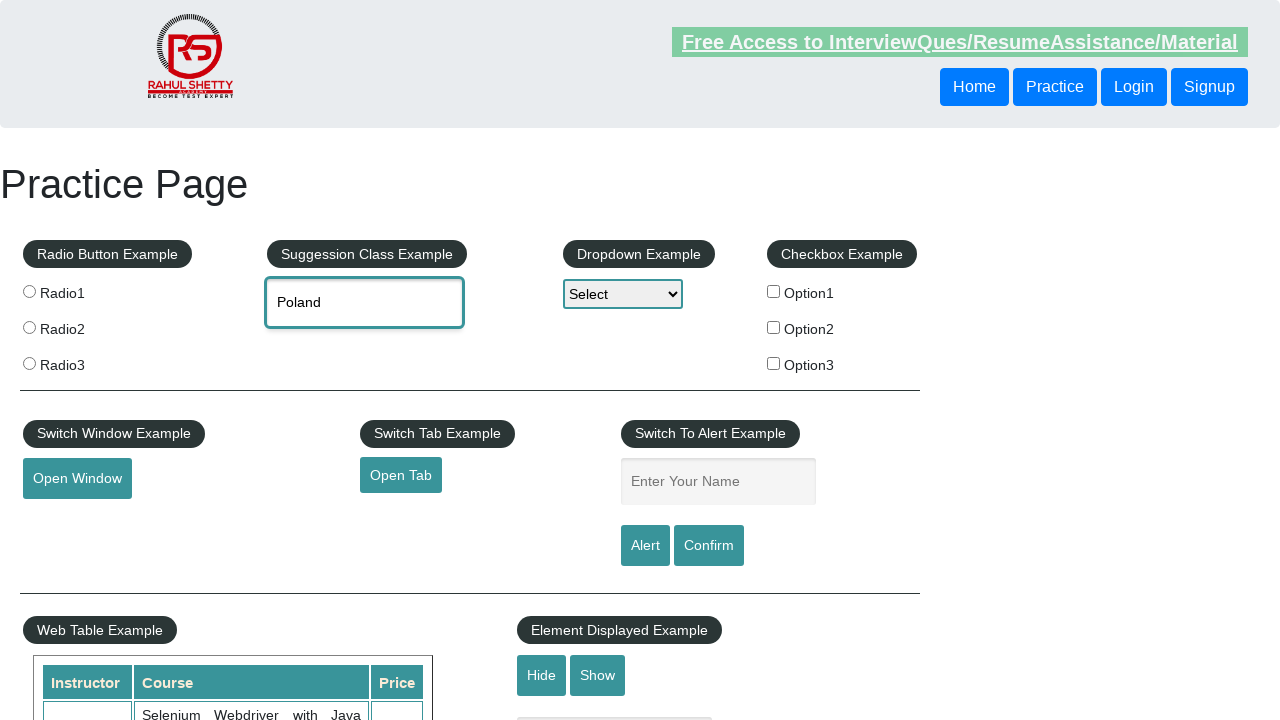